Tests that edits are saved when the input field loses focus (blur event)

Starting URL: https://demo.playwright.dev/todomvc

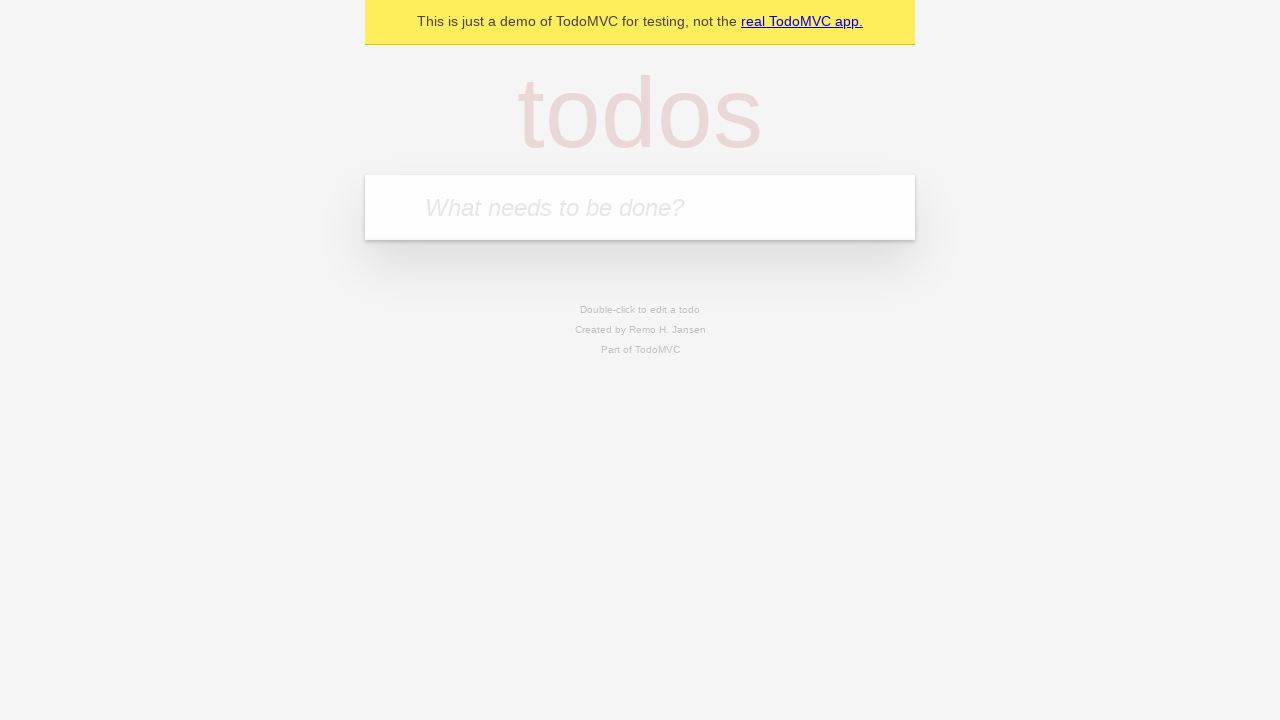

Filled input field with first todo 'buy some cheese' on internal:attr=[placeholder="What needs to be done?"i]
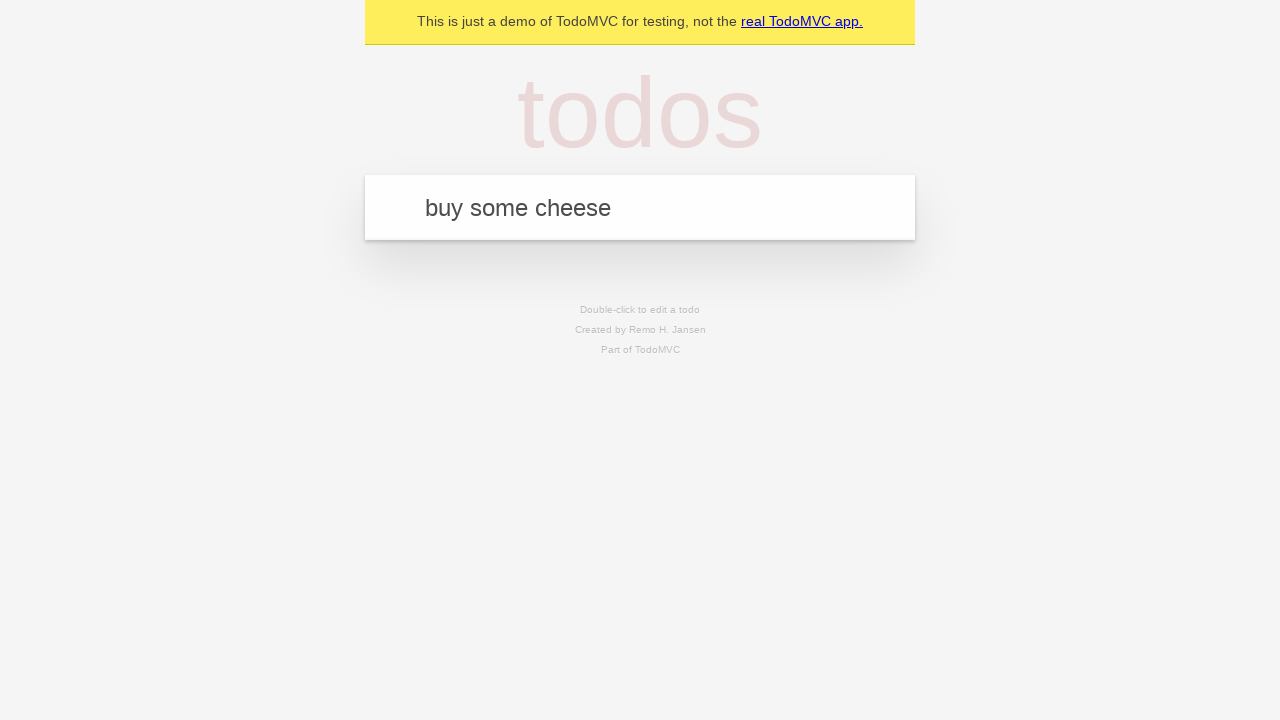

Pressed Enter to create first todo on internal:attr=[placeholder="What needs to be done?"i]
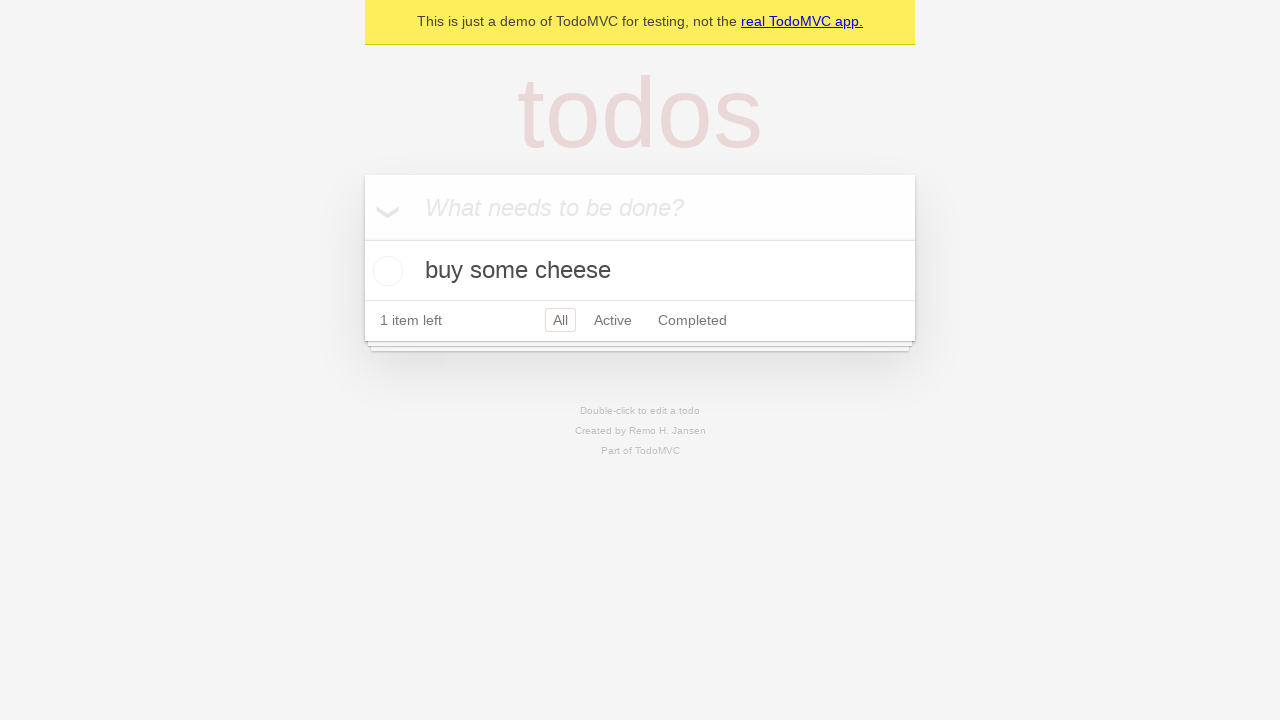

Filled input field with second todo 'feed the cat' on internal:attr=[placeholder="What needs to be done?"i]
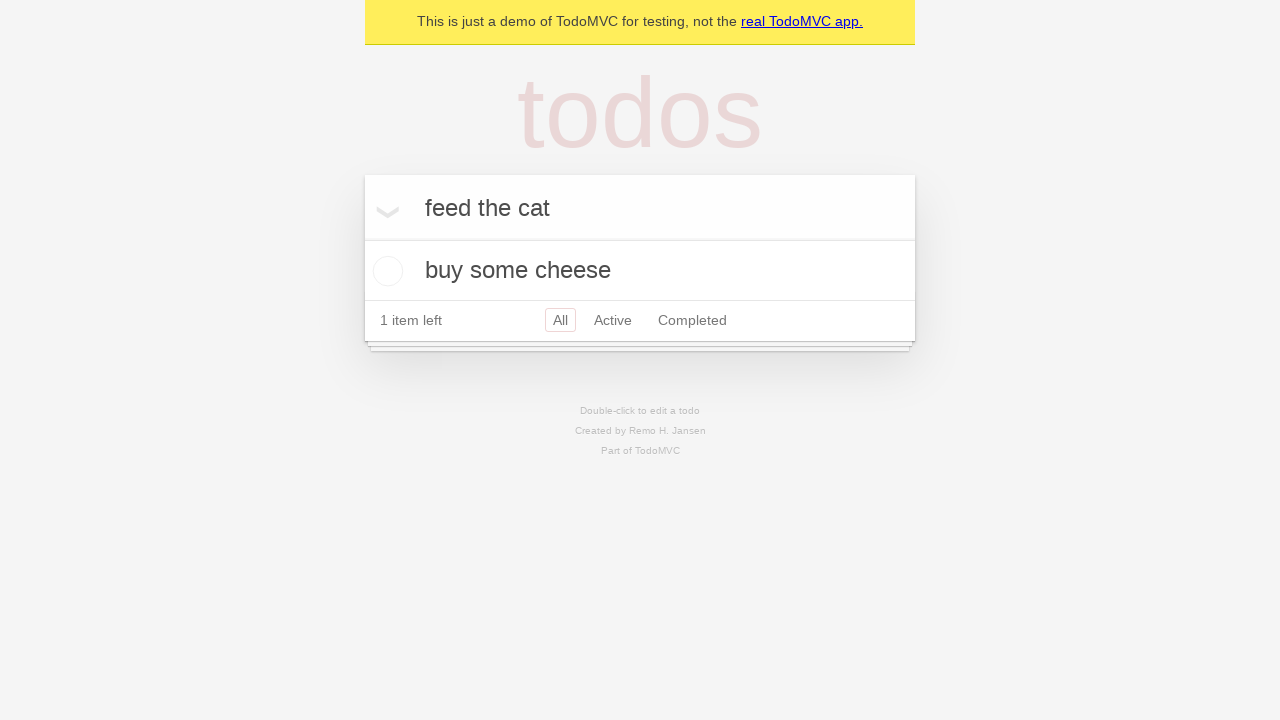

Pressed Enter to create second todo on internal:attr=[placeholder="What needs to be done?"i]
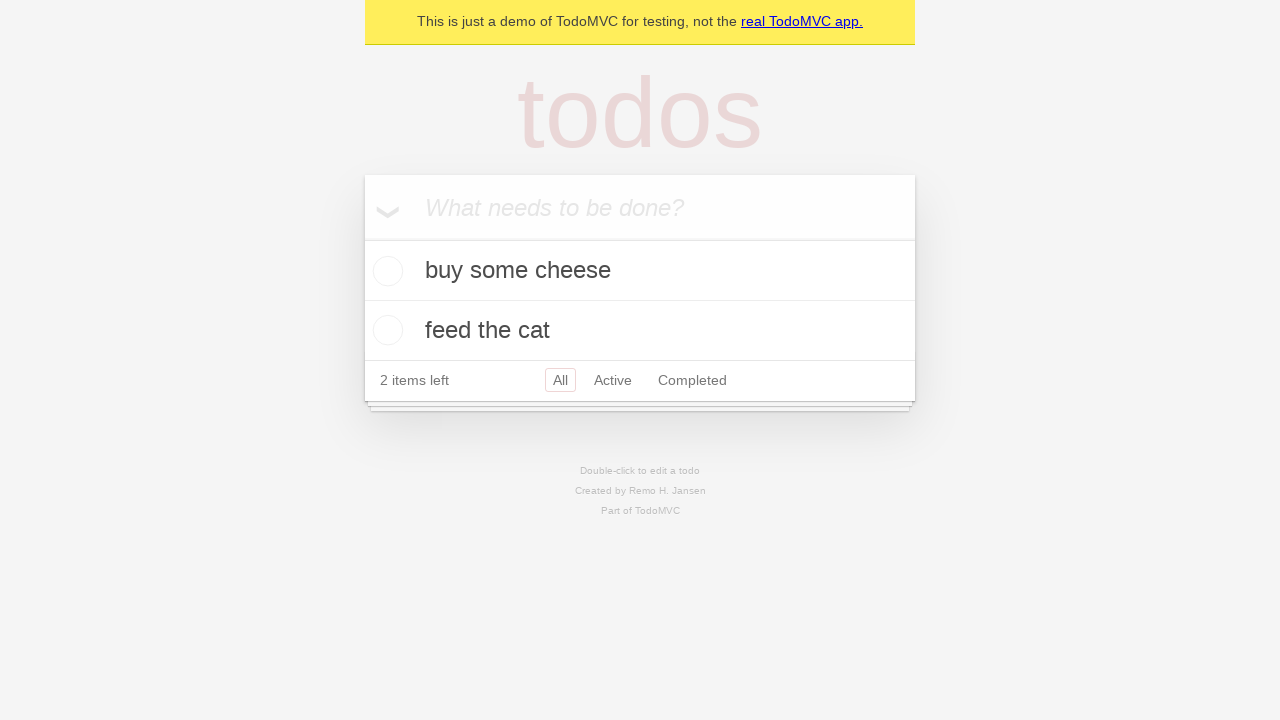

Filled input field with third todo 'book a doctors appointment' on internal:attr=[placeholder="What needs to be done?"i]
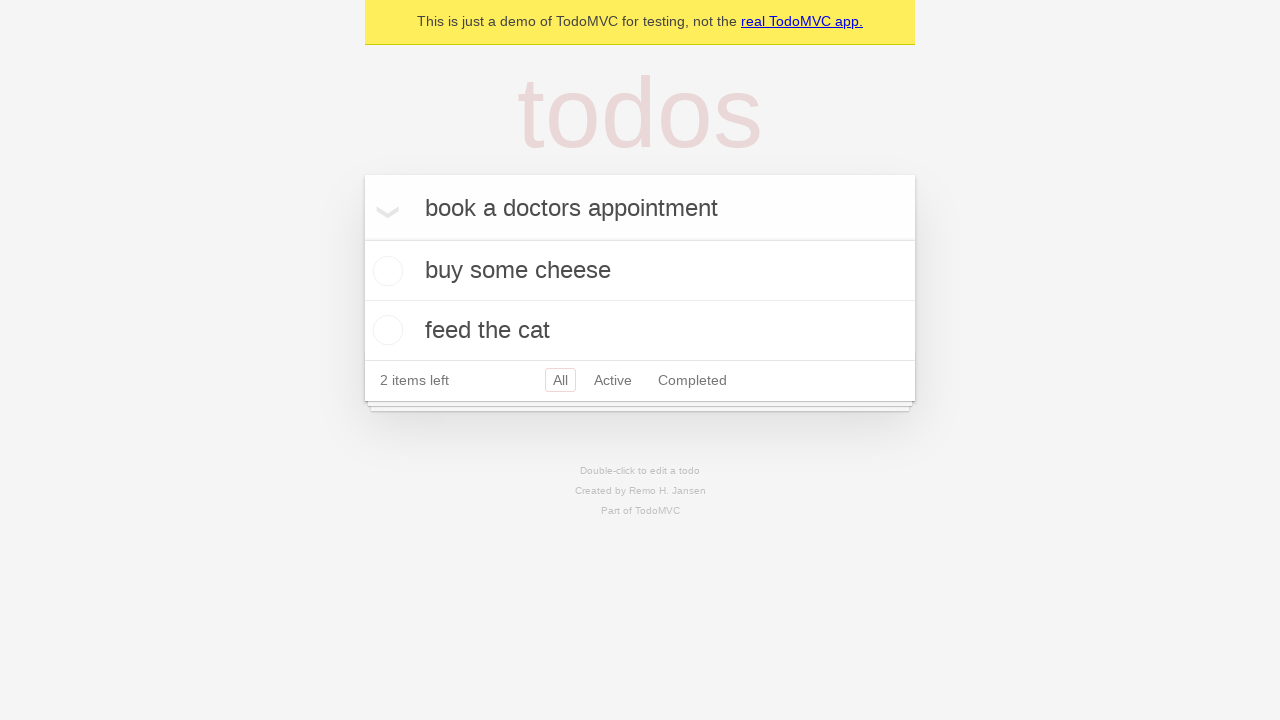

Pressed Enter to create third todo on internal:attr=[placeholder="What needs to be done?"i]
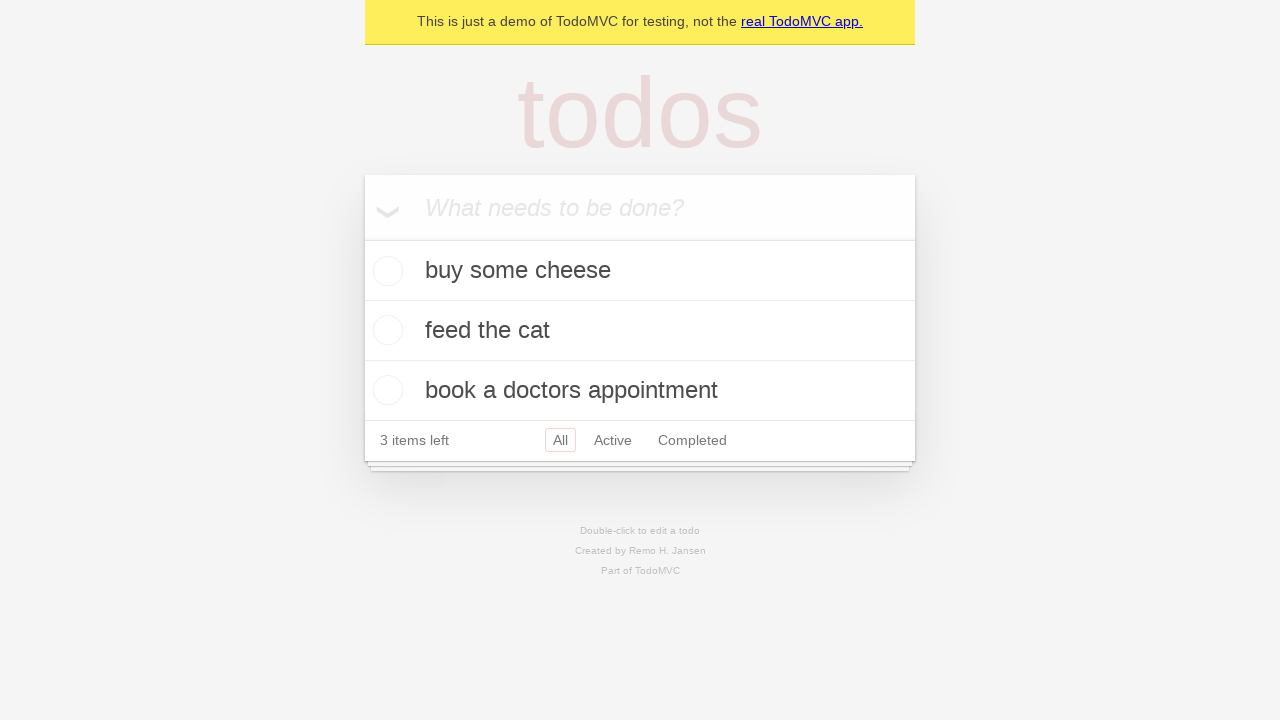

Double-clicked second todo to enter edit mode at (640, 331) on internal:testid=[data-testid="todo-item"s] >> nth=1
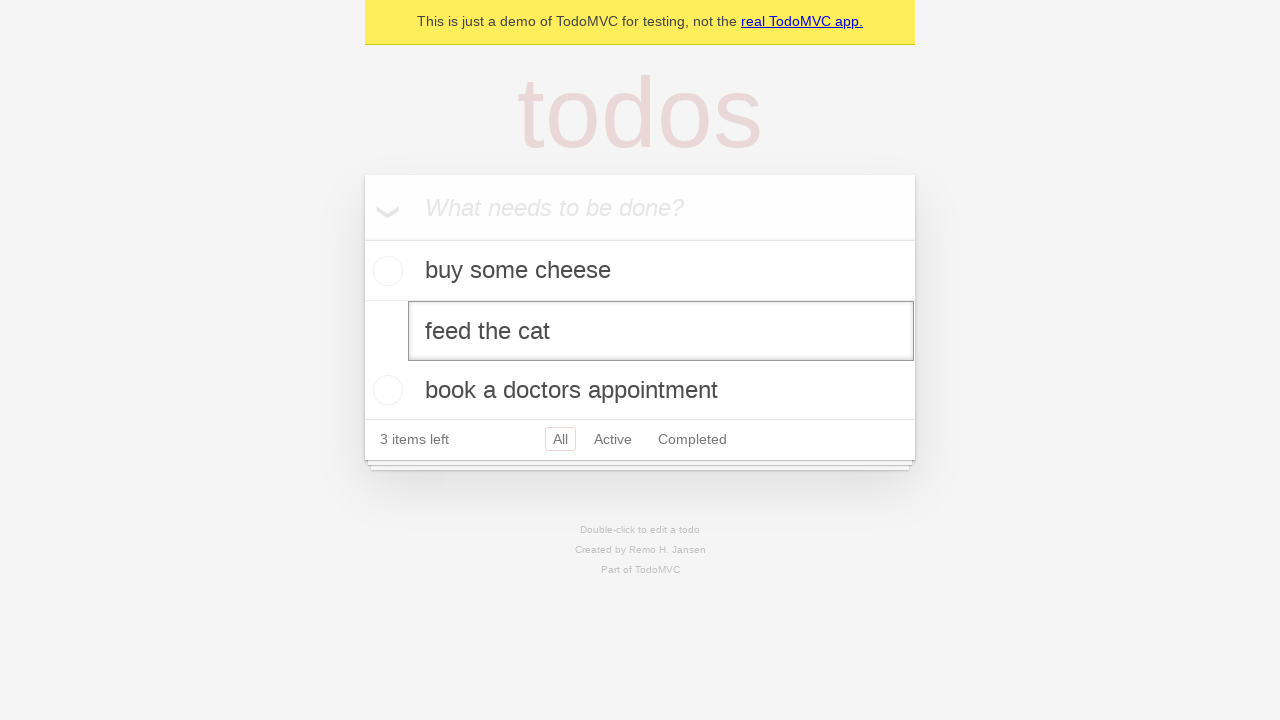

Filled edit field with new value 'buy some sausages' on internal:testid=[data-testid="todo-item"s] >> nth=1 >> internal:role=textbox[nam
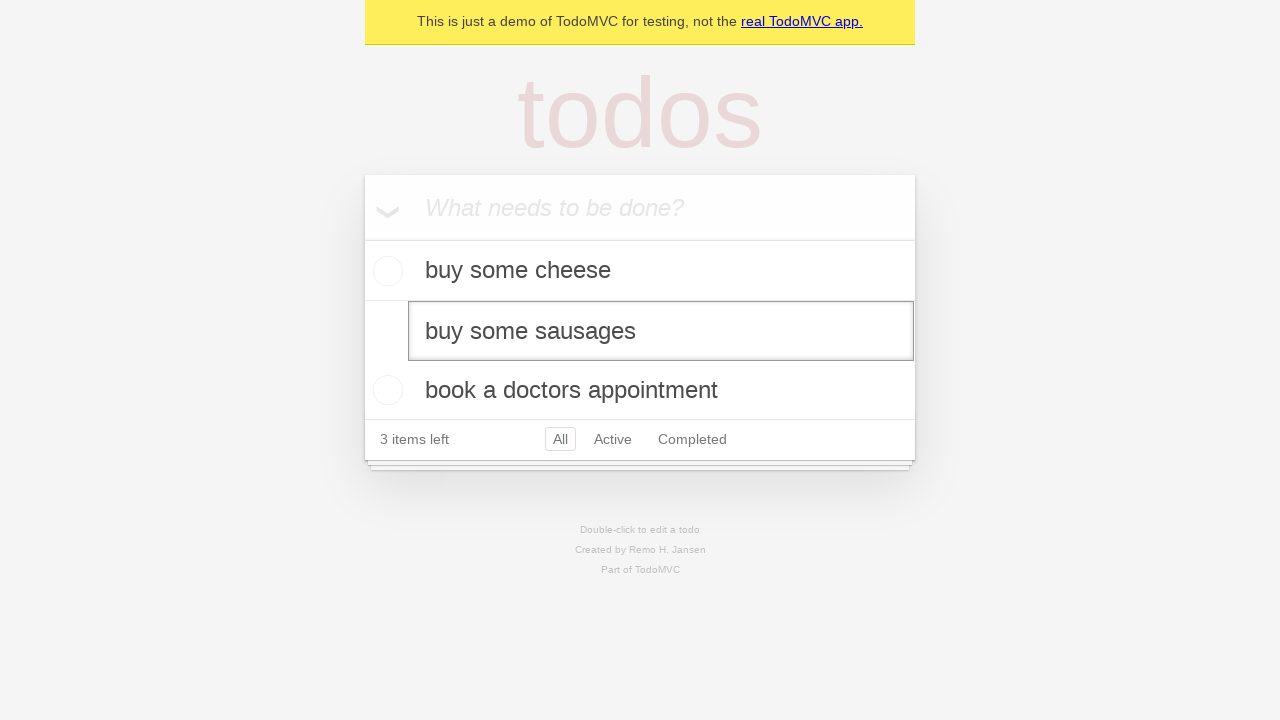

Dispatched blur event to save edits on input field
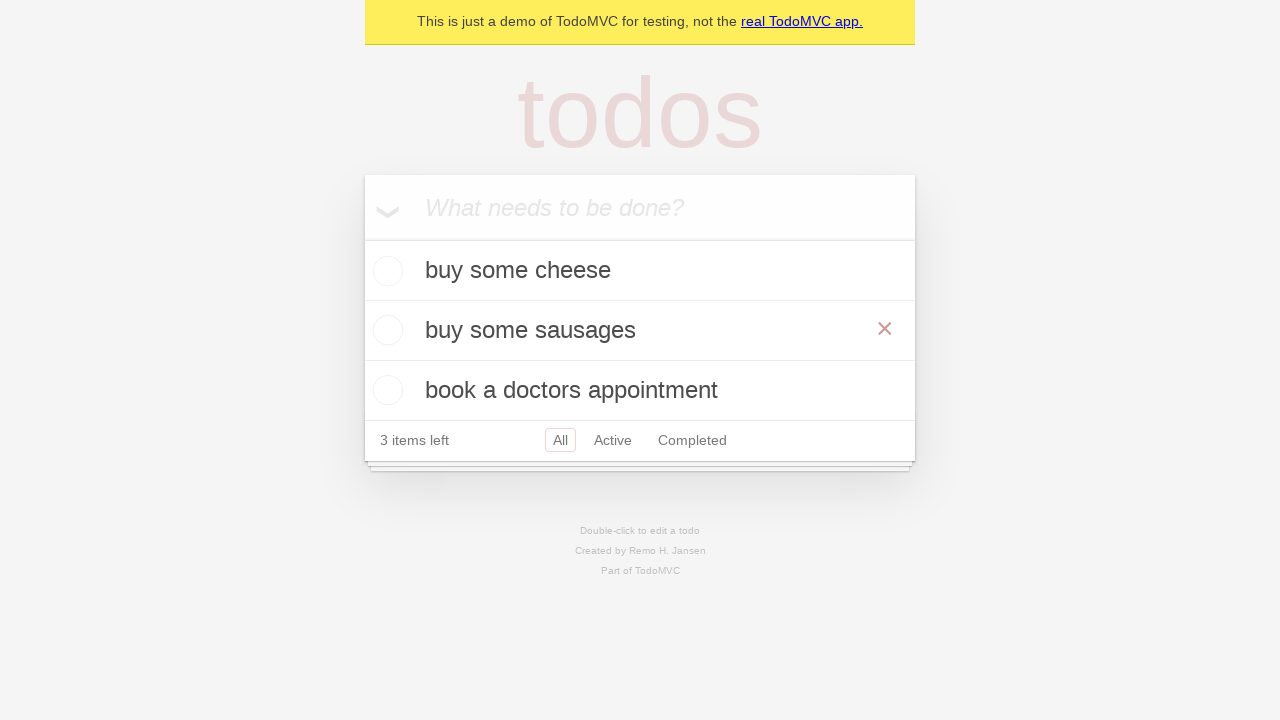

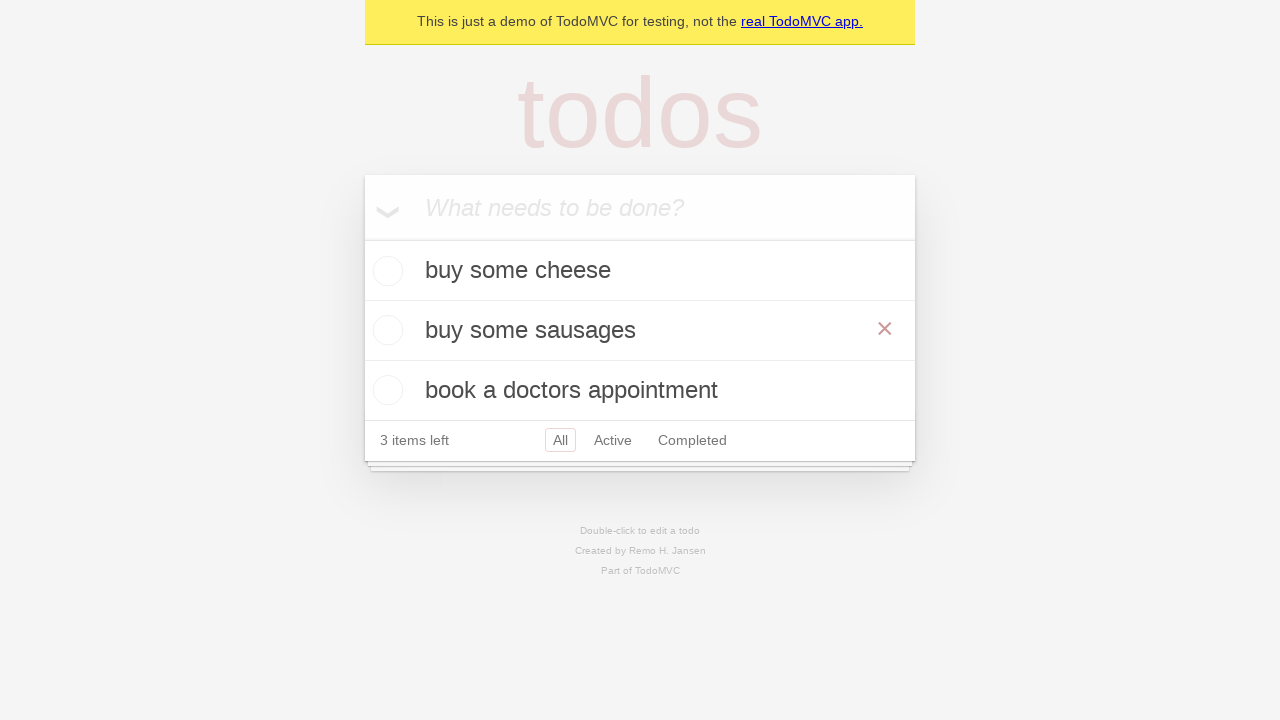